Tests registration form username field with lowercase characters of length greater than 50.

Starting URL: https://buggy.justtestit.org/register

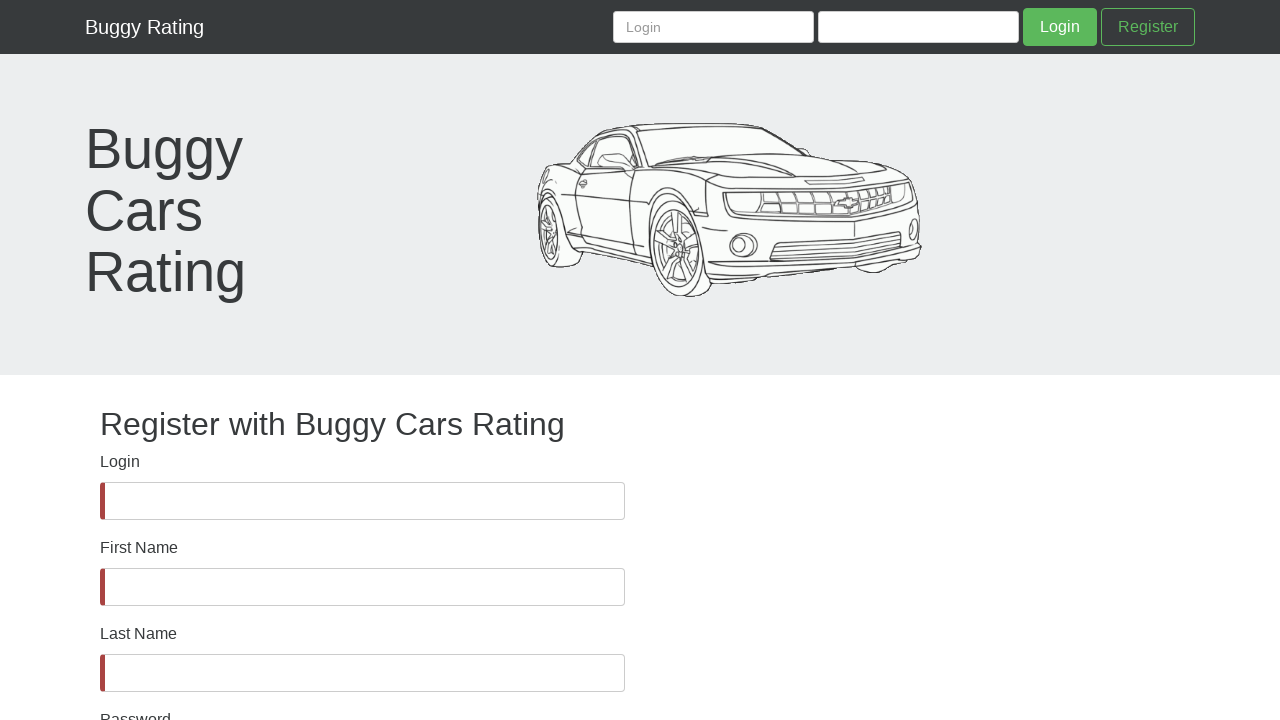

Username field became visible
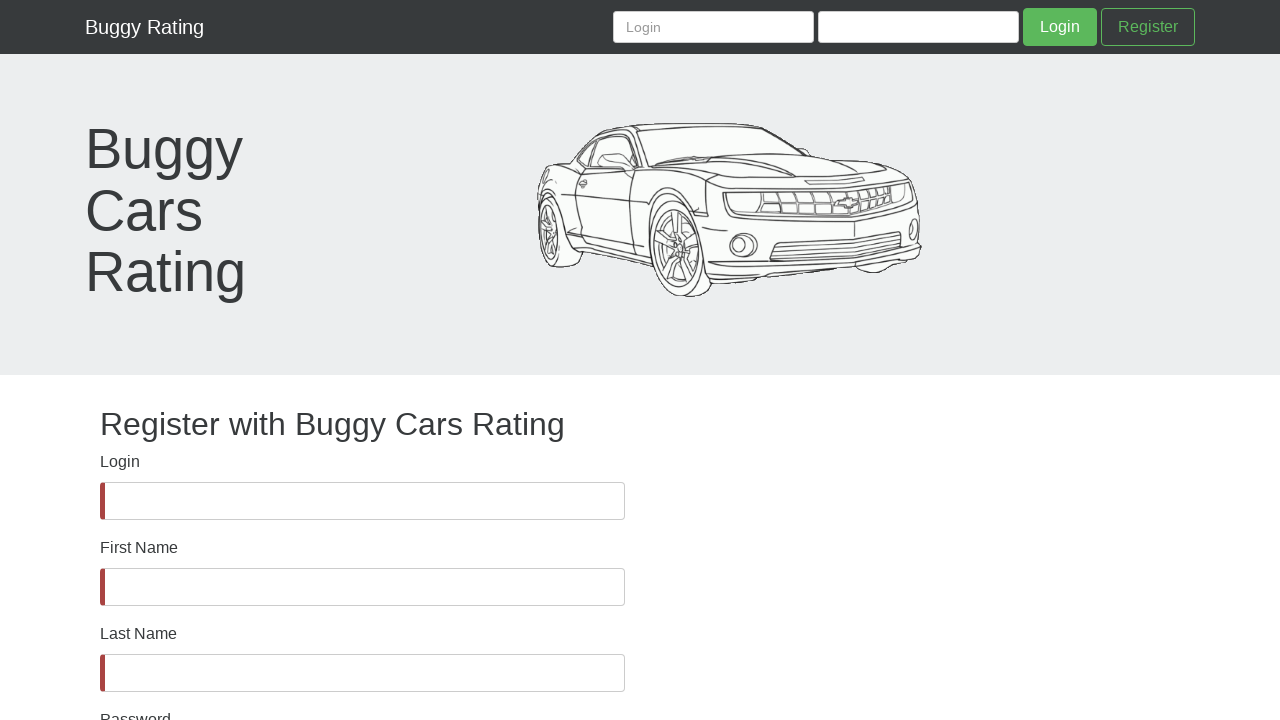

Filled username field with 76-character lowercase string (greater than 50 character limit) on #username
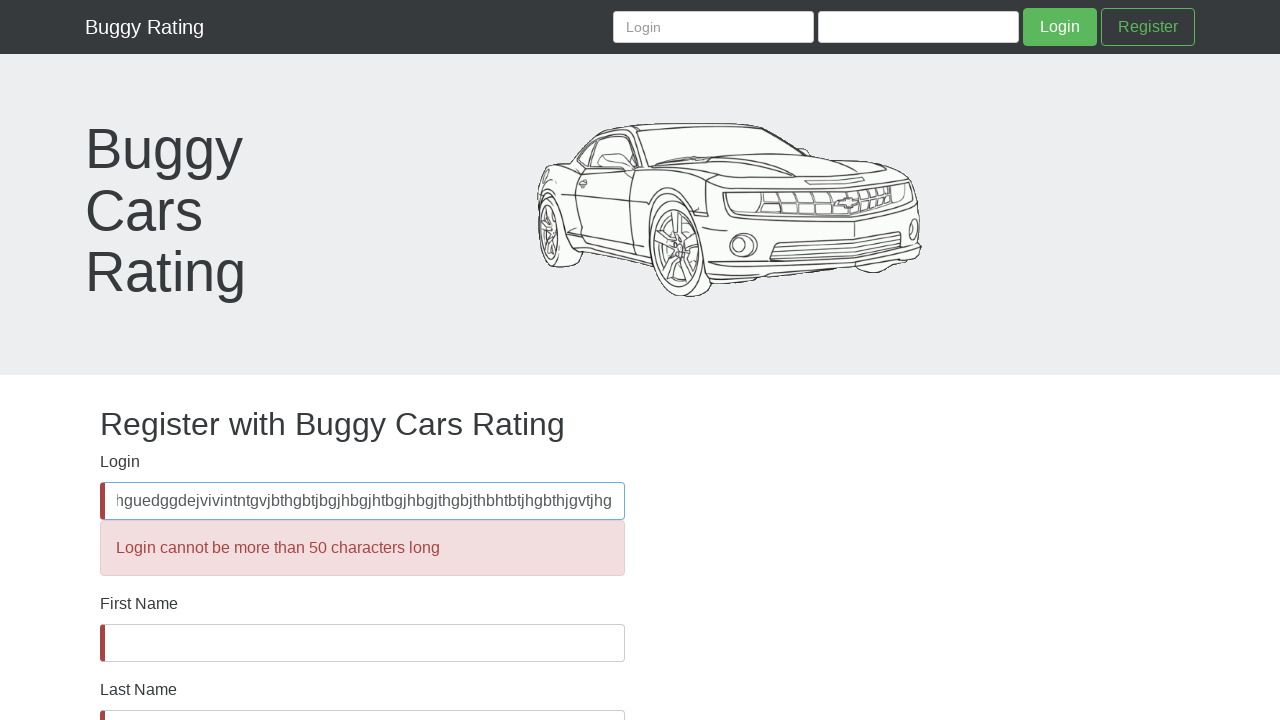

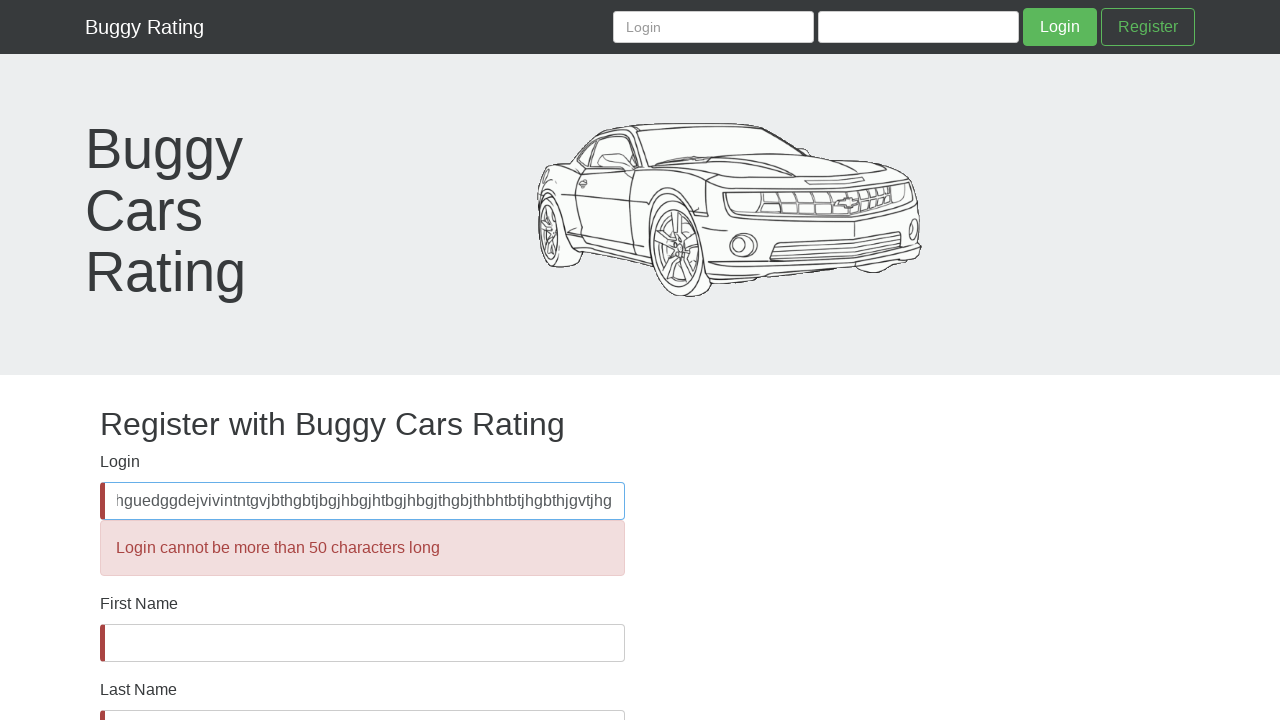